Tests the Python.org search functionality by entering "pycon" as a search query and submitting the form to verify search results are returned.

Starting URL: http://www.python.org

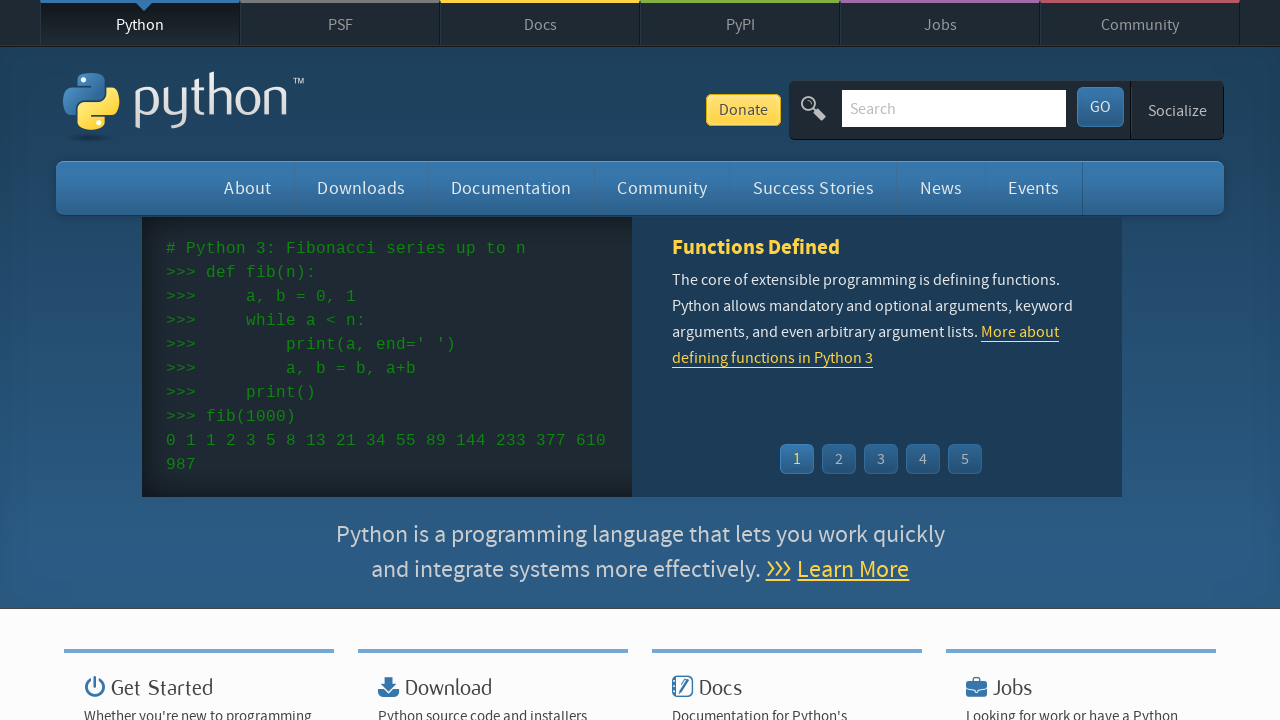

Verified 'Python' is in page title
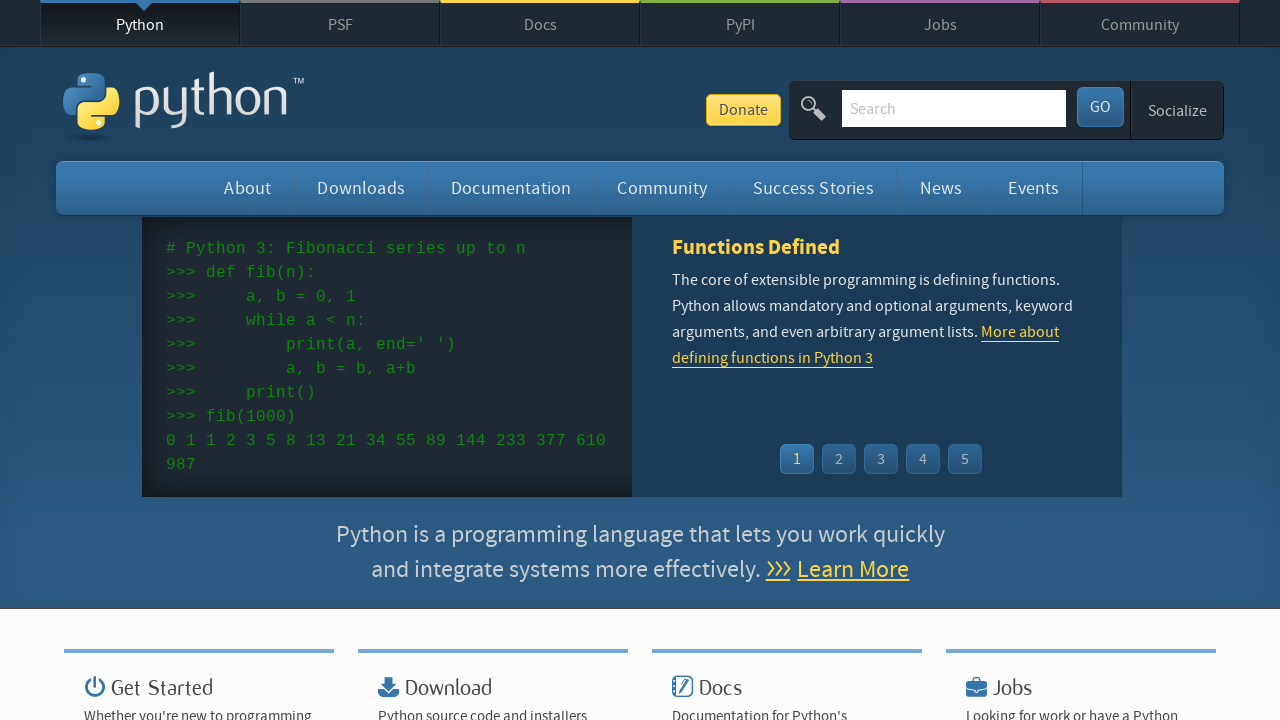

Filled search field with 'pycon' on input[name='q']
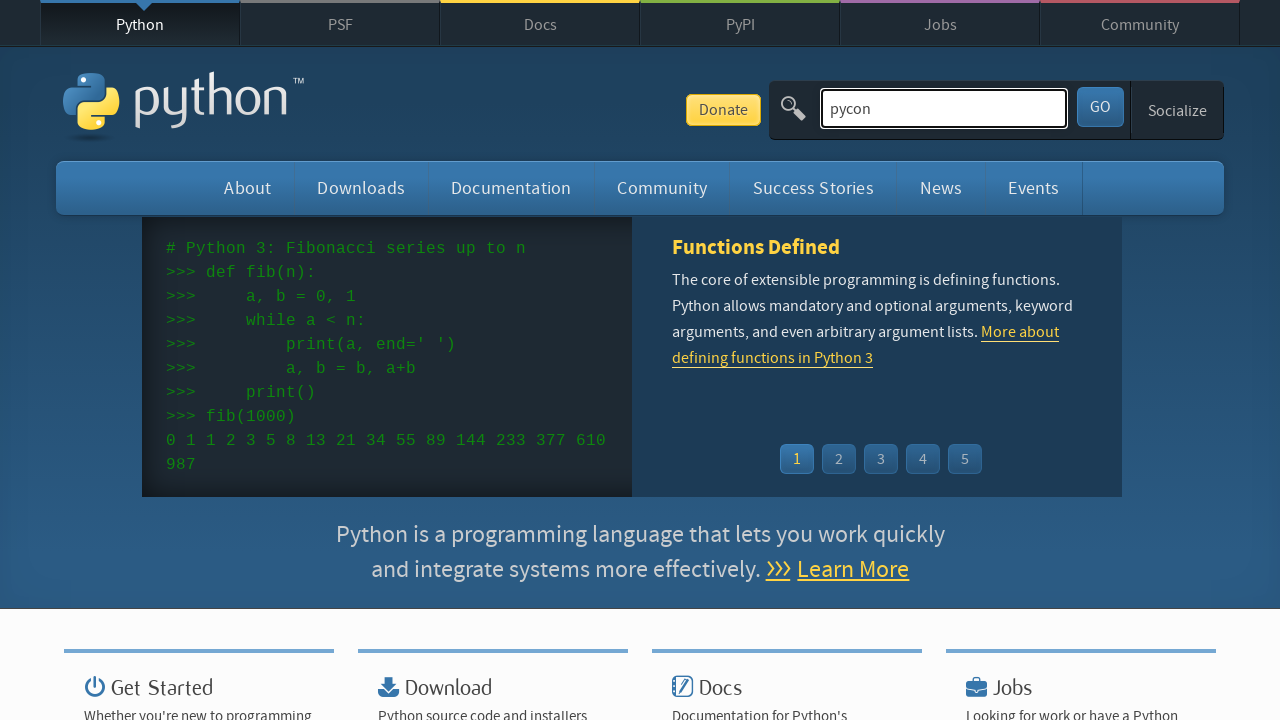

Pressed Enter to submit search query on input[name='q']
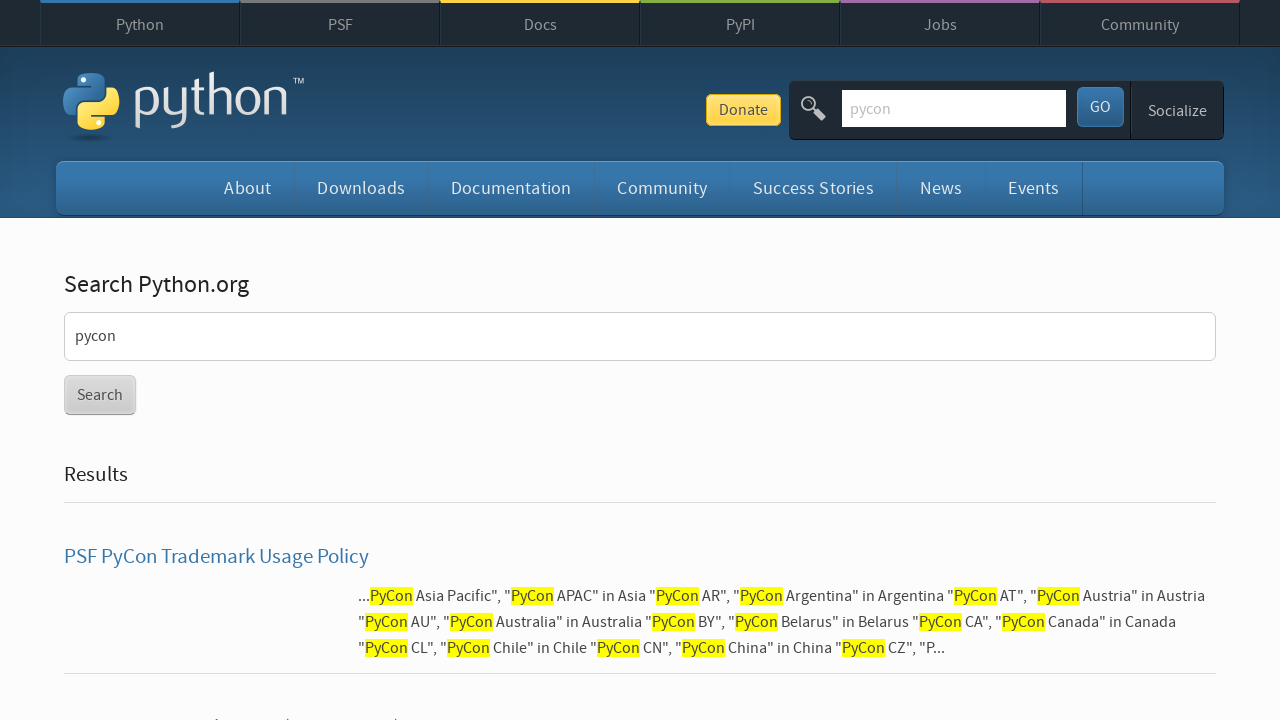

Waited for page to reach networkidle state
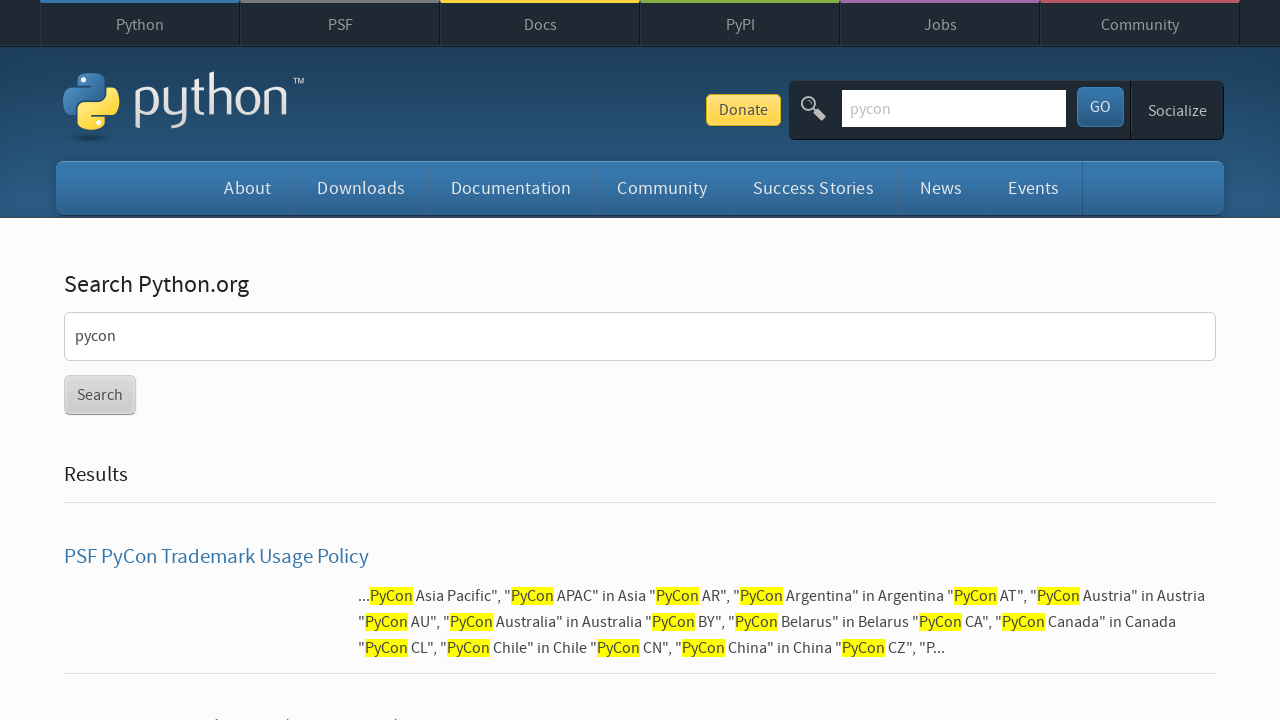

Verified search results were returned (no 'No results found' message)
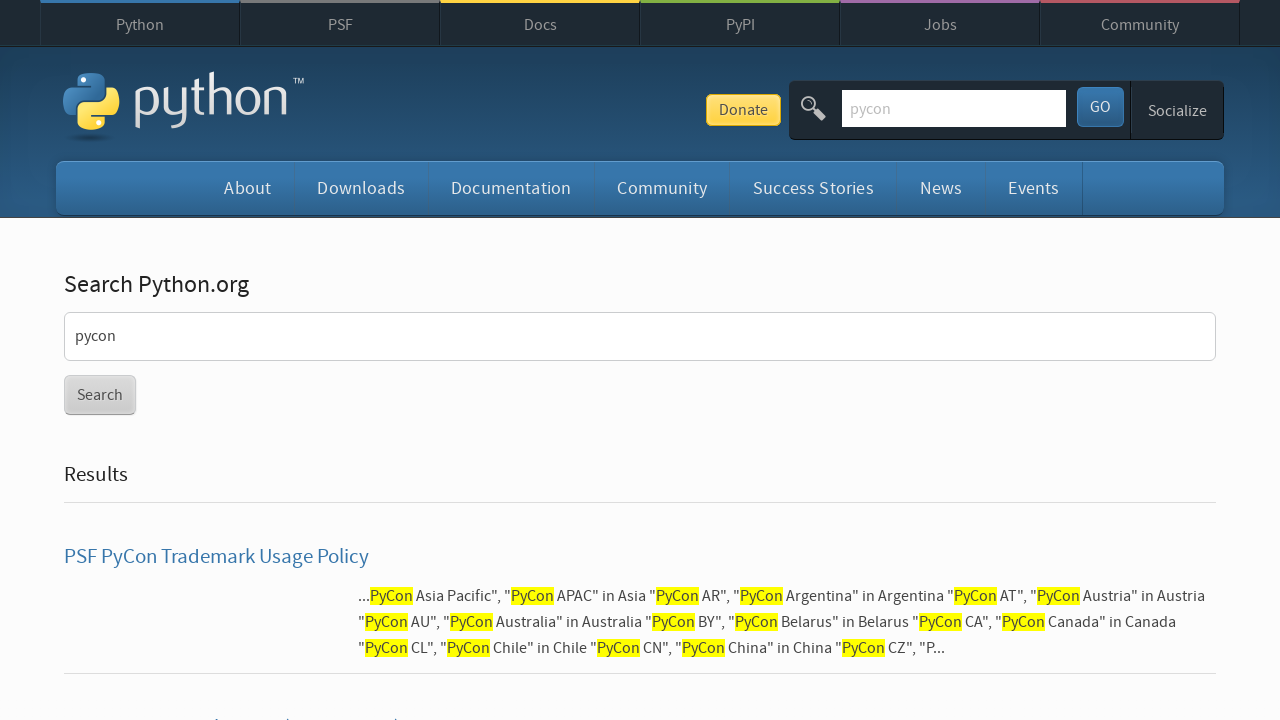

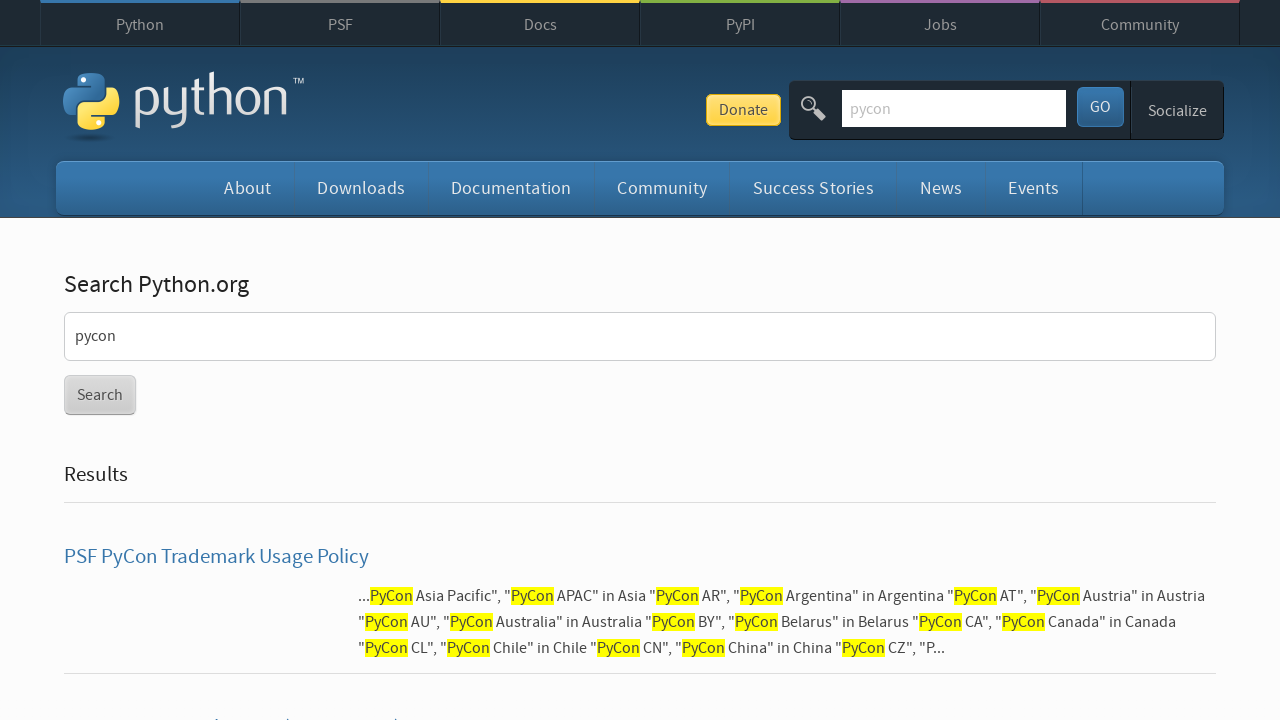